Tests element display status using helper methods to check visibility before interacting with form elements

Starting URL: https://automationfc.github.io/basic-form/index.html

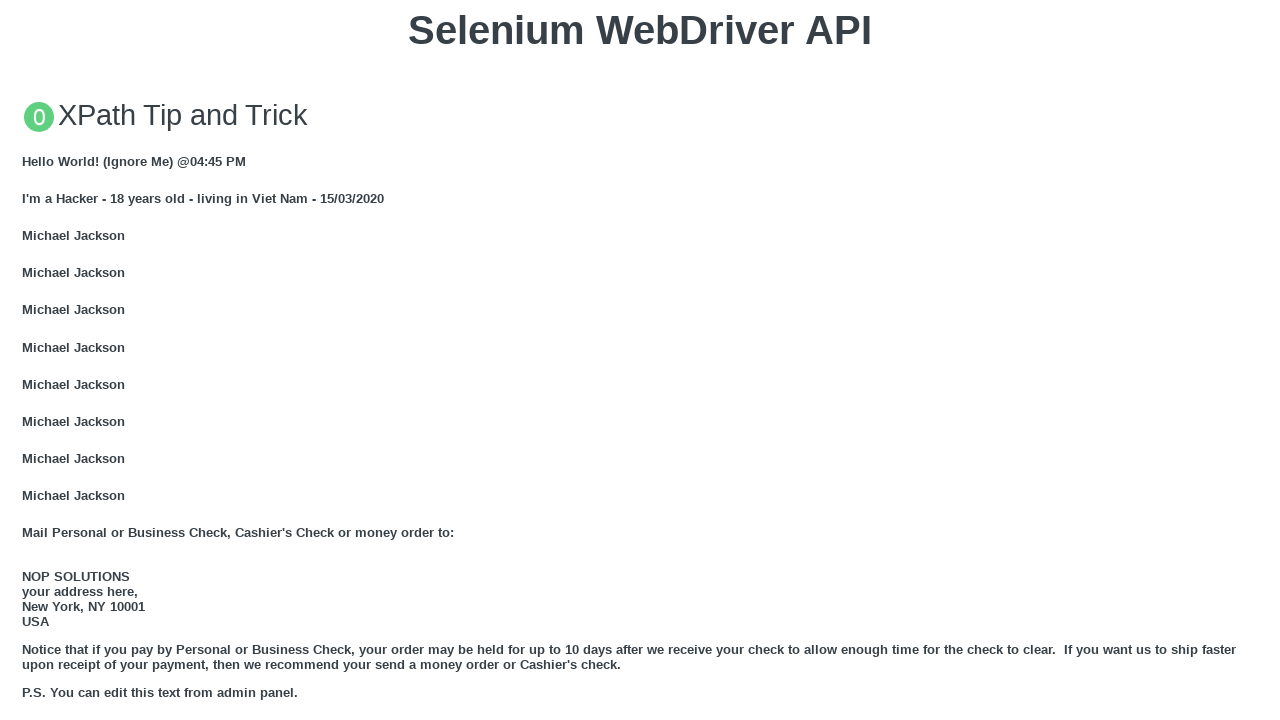

Page reloaded
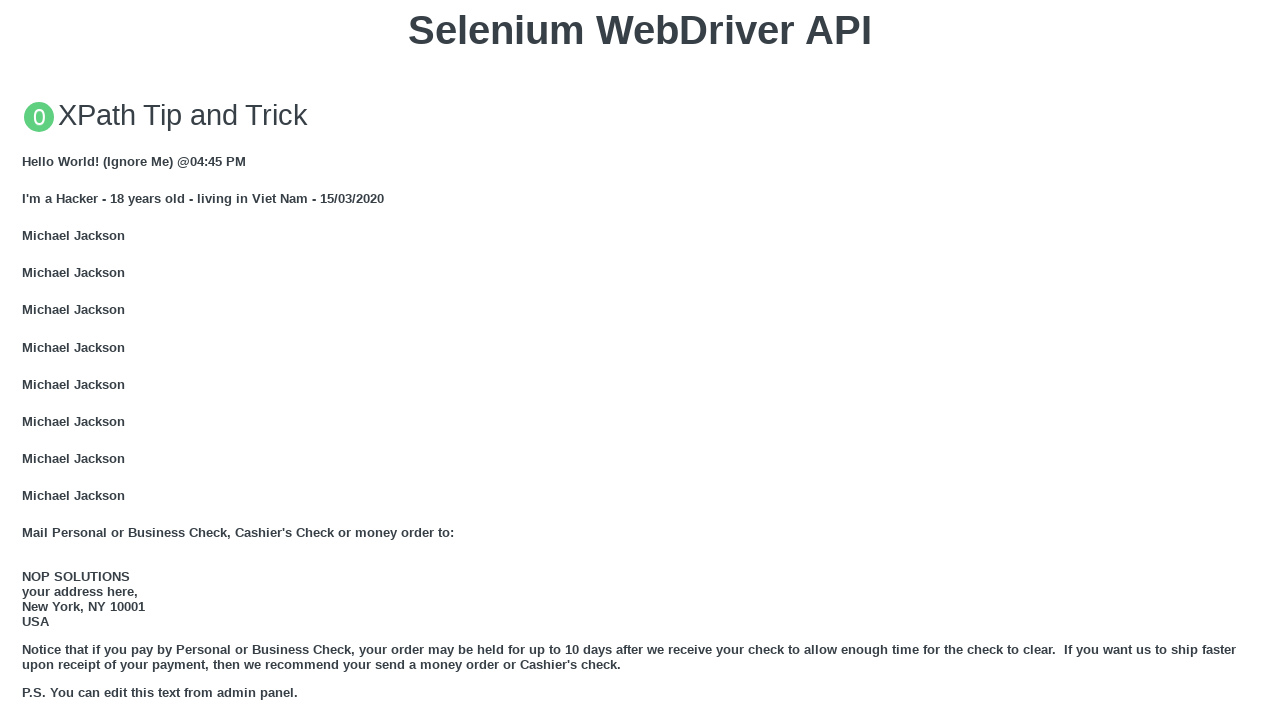

Email textbox is visible and filled with 'Automation Testing' on #mail
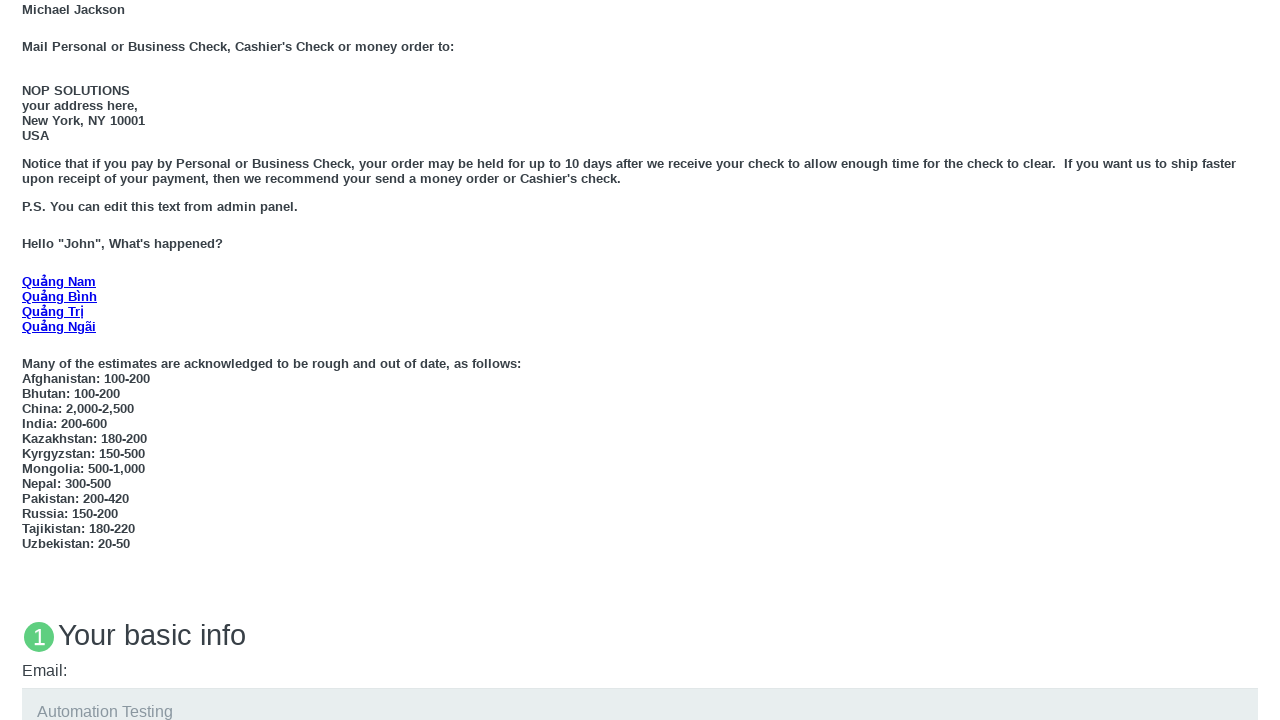

Education textarea is visible and filled with 'Automation Testing' on #edu
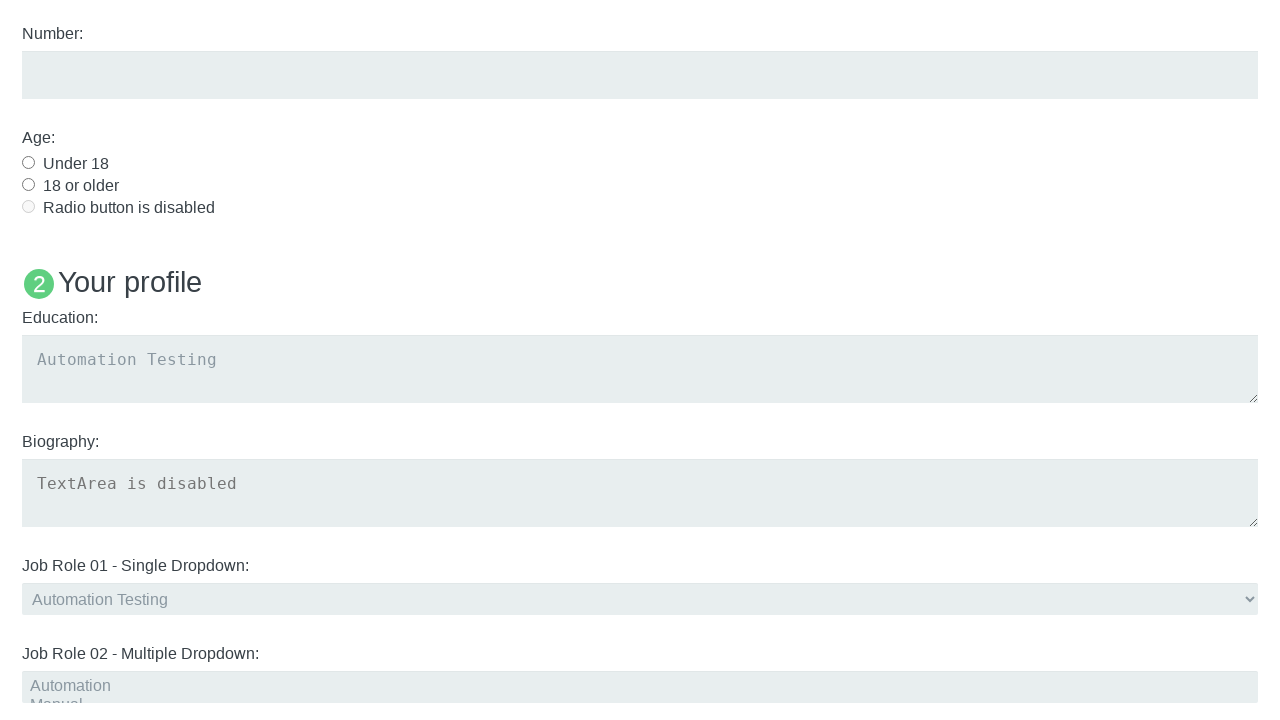

Age 'under 18' radio button is visible and clicked at (28, 162) on #under_18
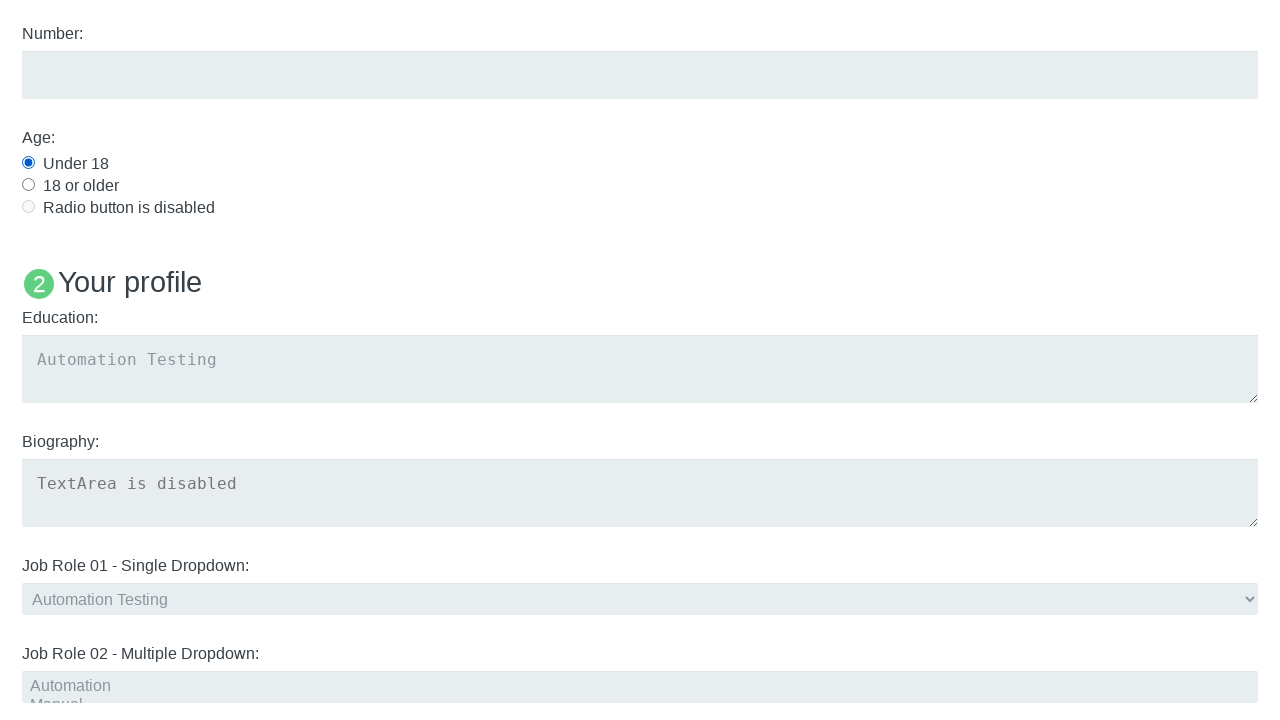

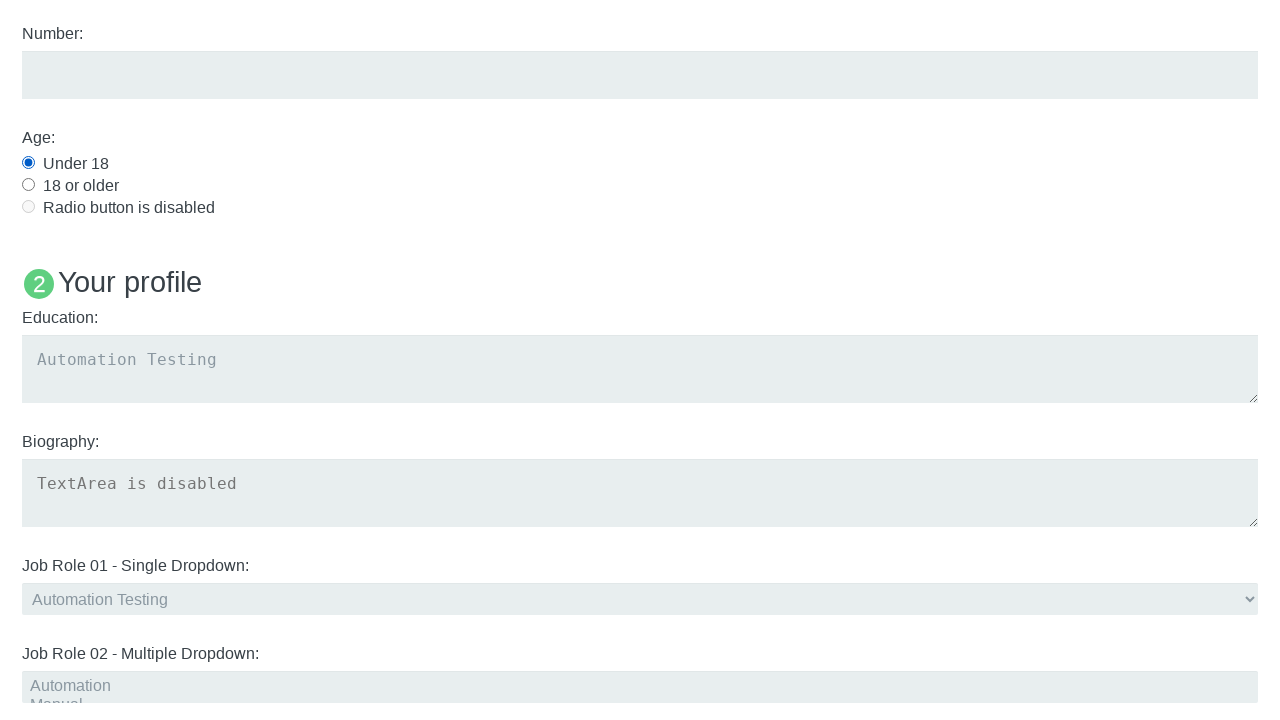